Tests checkbox interaction by first unchecking any pre-selected checkboxes, then specifically selecting the 'football' and 'basketball' checkboxes from a sports checkbox group.

Starting URL: http://www.tizag.com/htmlT/htmlcheckboxes.php

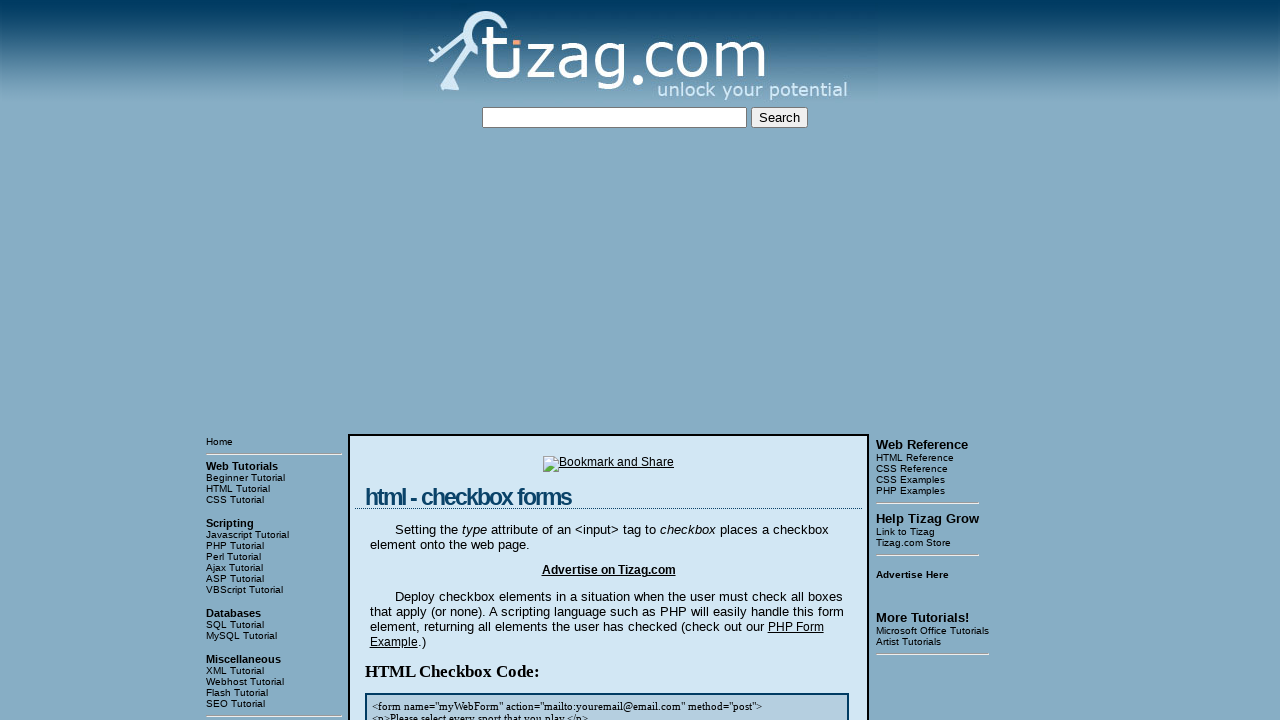

Waited for sports checkbox section to load
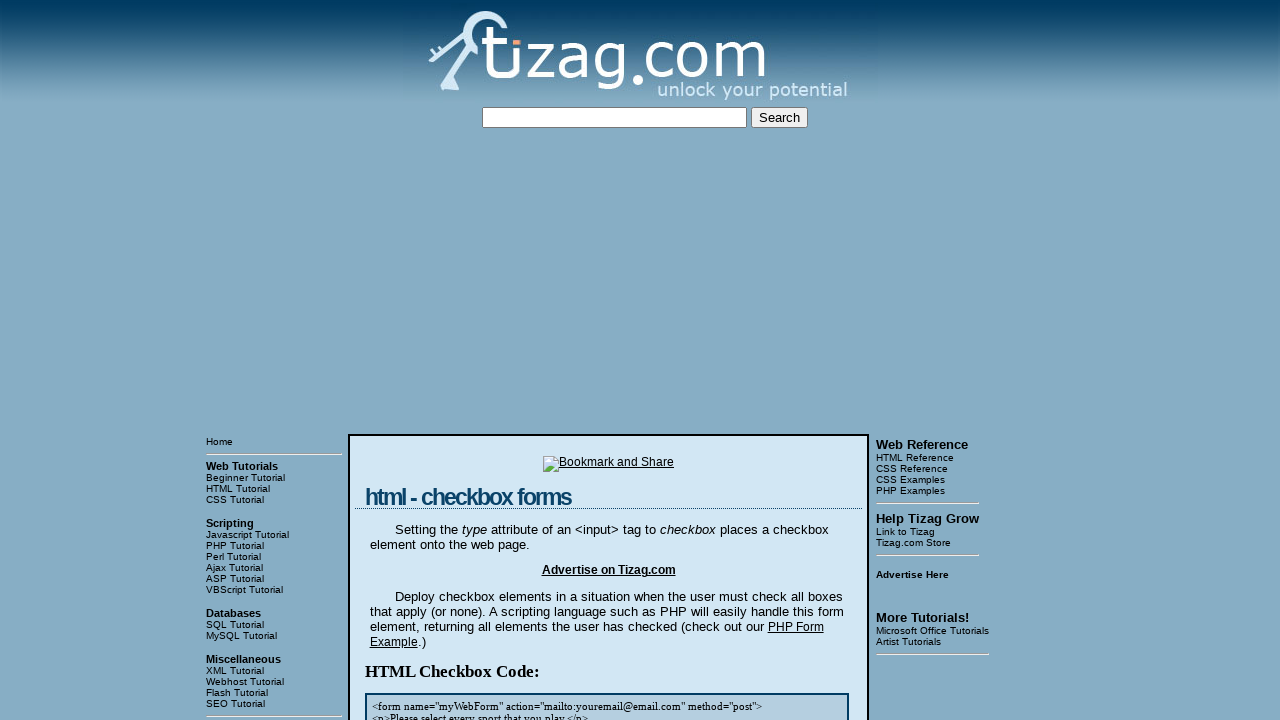

Located all sports checkboxes
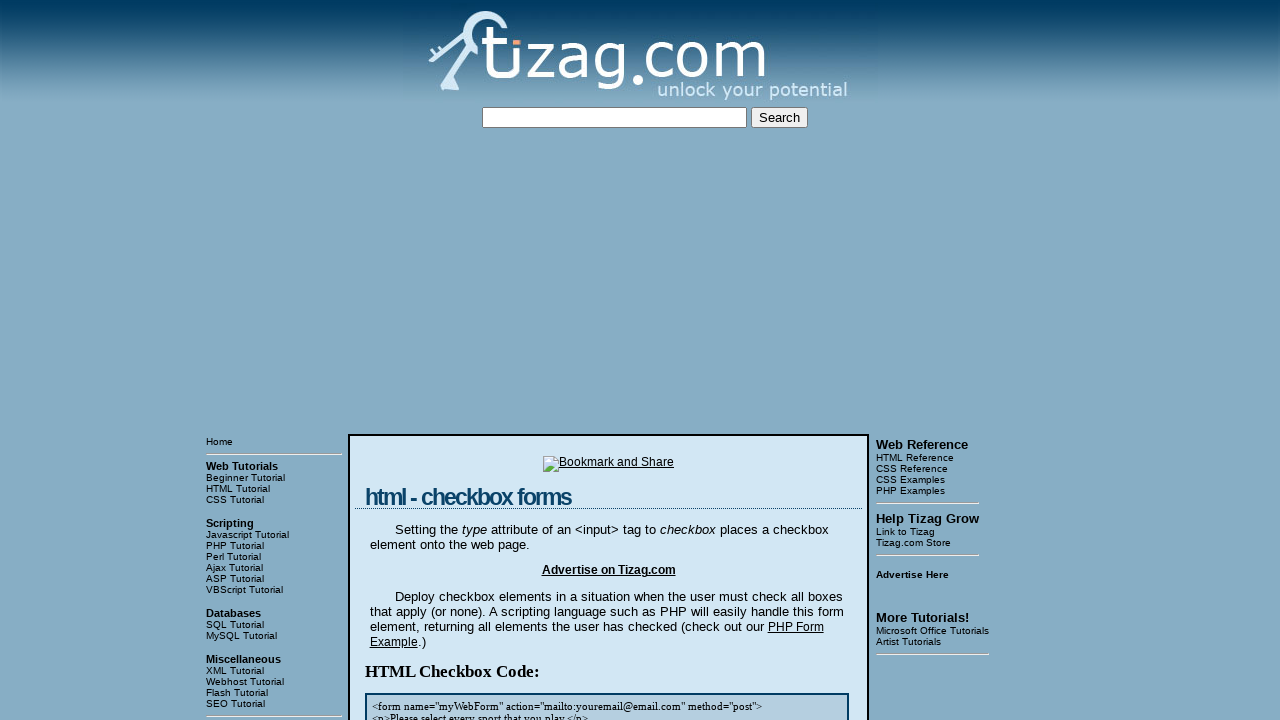

Found 8 sports checkboxes
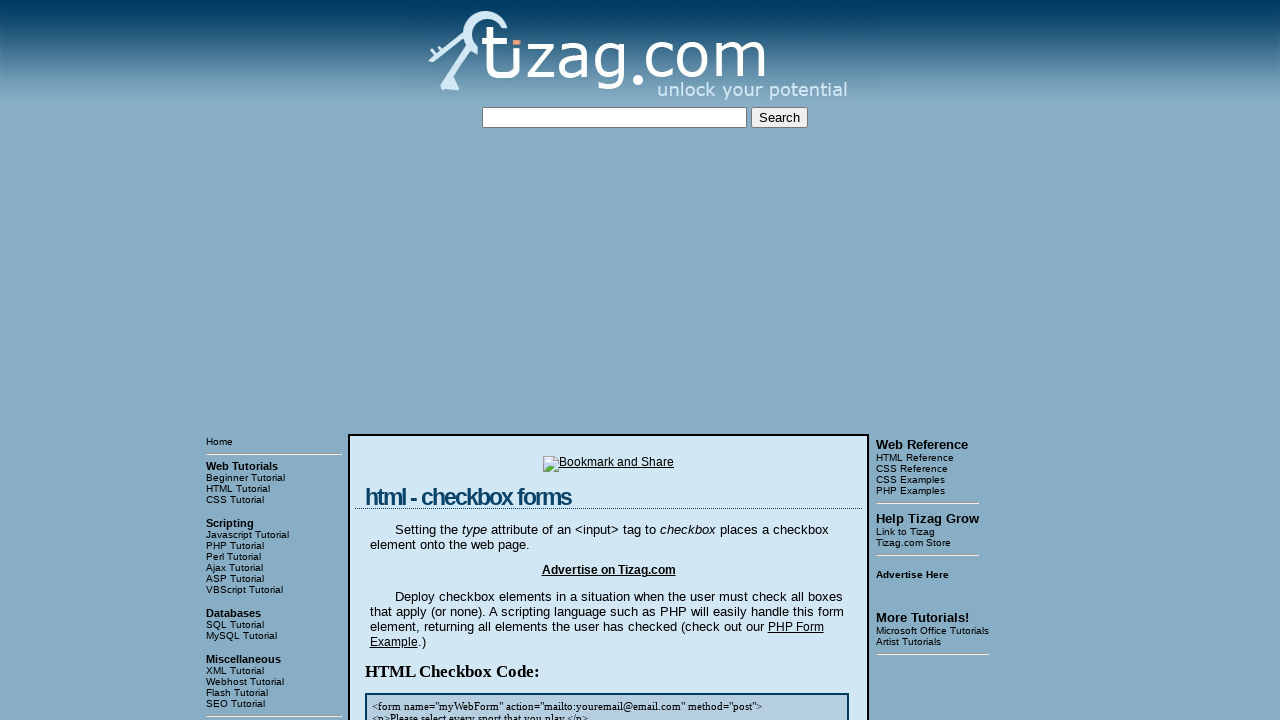

Unchecked checkbox at index 4 at (422, 360) on div.display input[name='sports'] >> nth=4
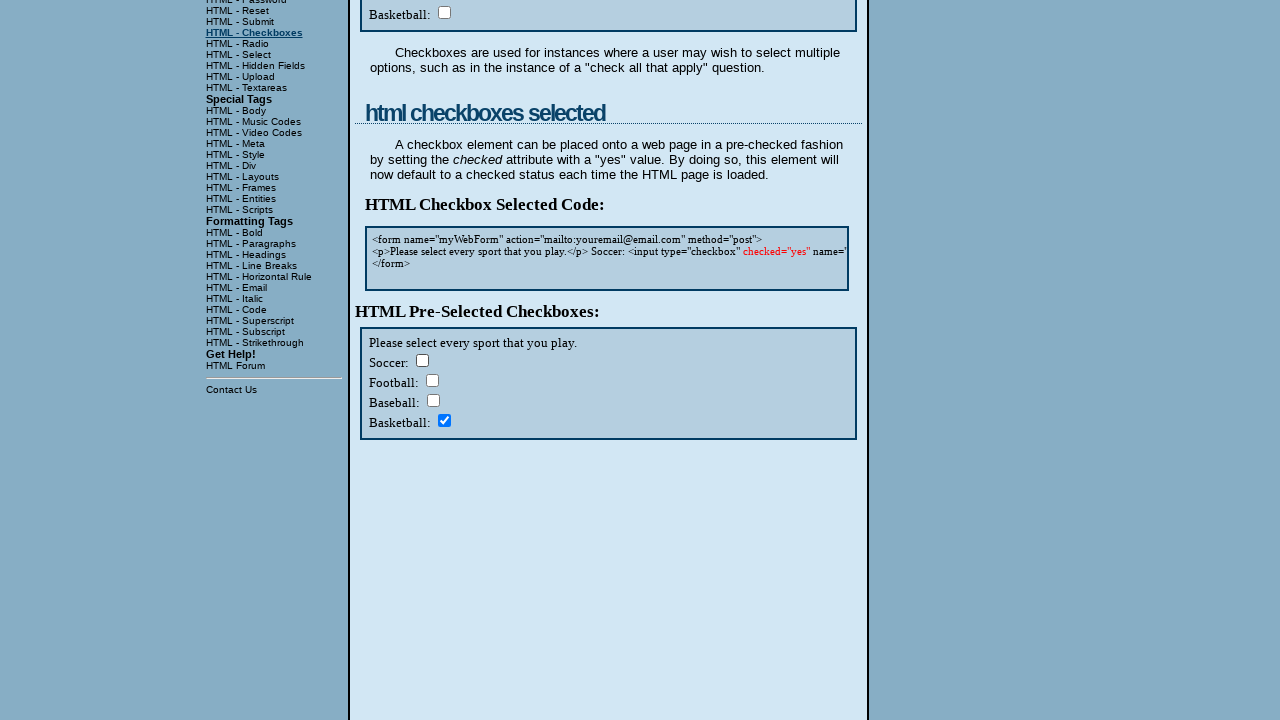

Unchecked checkbox at index 7 at (444, 420) on div.display input[name='sports'] >> nth=7
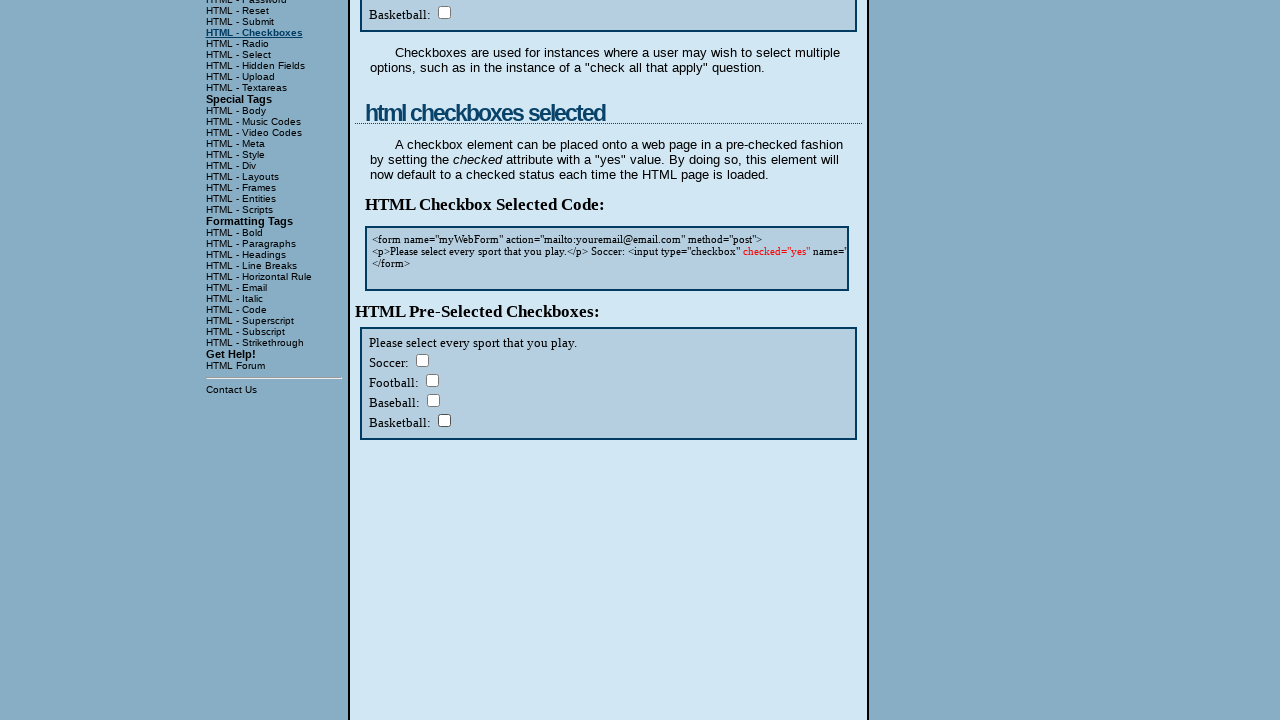

Selected 'football' checkbox at (432, 360) on div.display input[name='sports'] >> nth=1
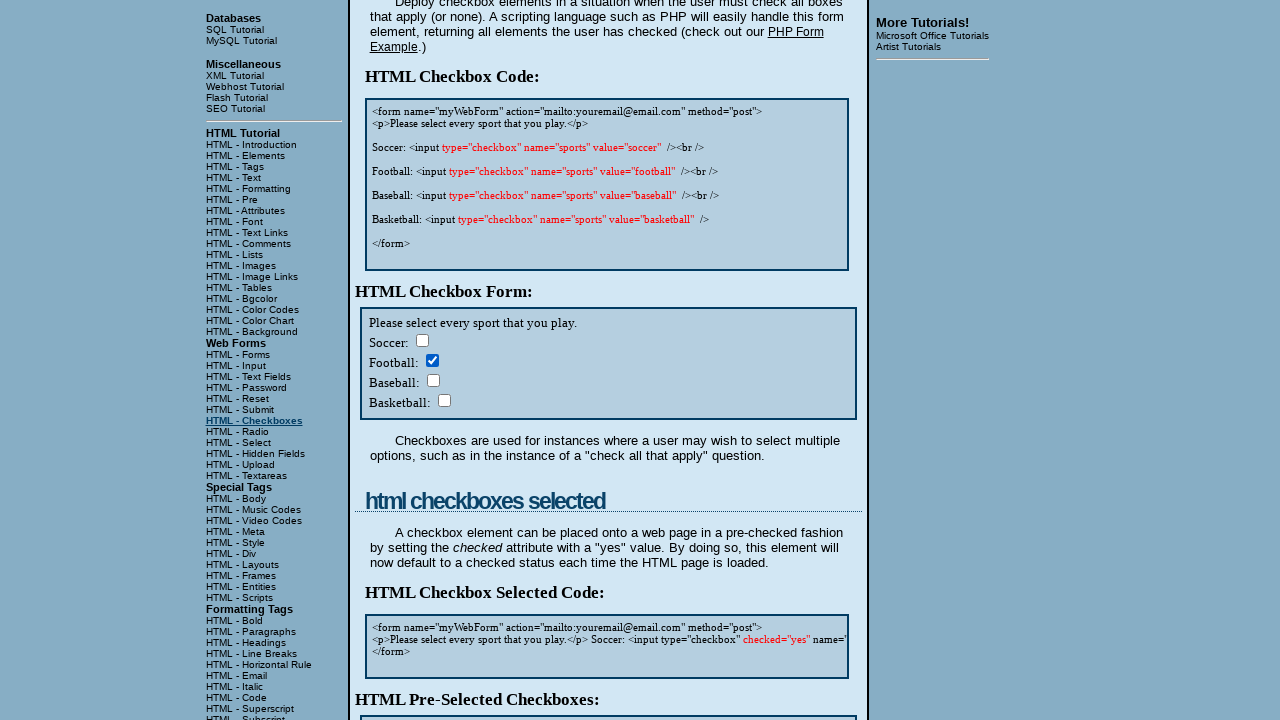

Selected 'basketball' checkbox at (444, 400) on div.display input[name='sports'] >> nth=3
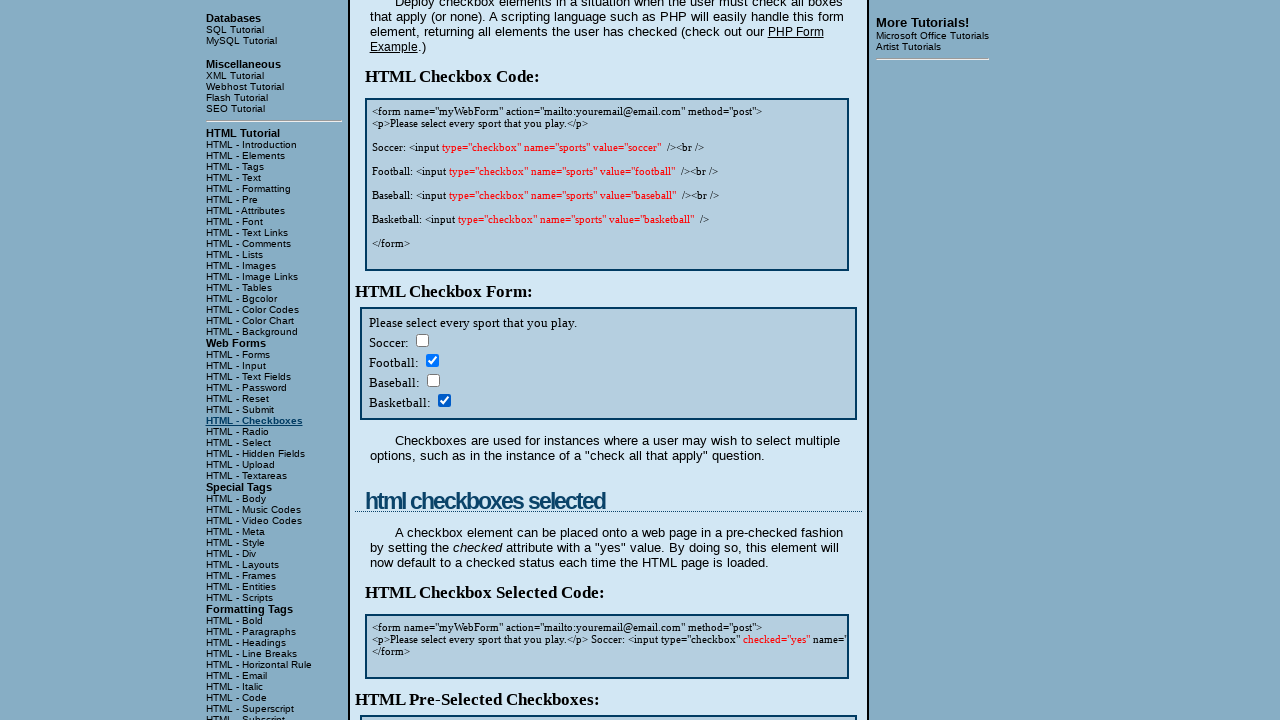

Selected 'football' checkbox at (432, 360) on div.display input[name='sports'] >> nth=5
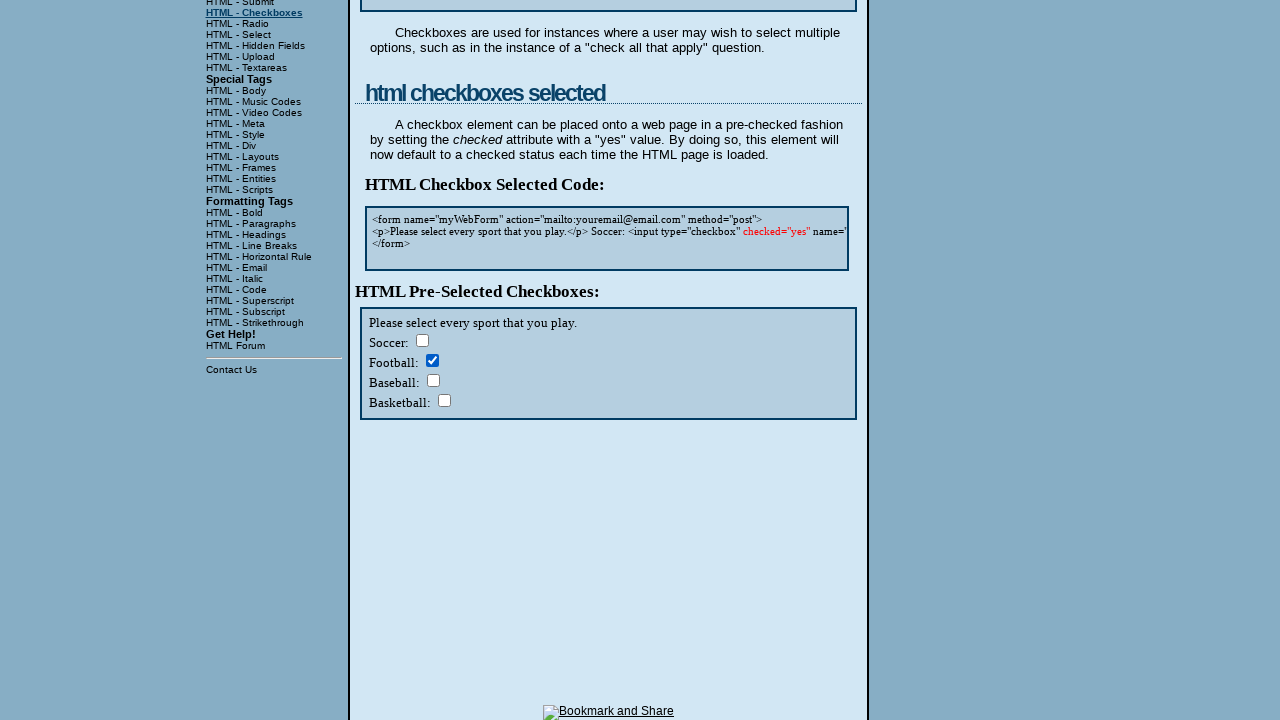

Selected 'basketball' checkbox at (444, 400) on div.display input[name='sports'] >> nth=7
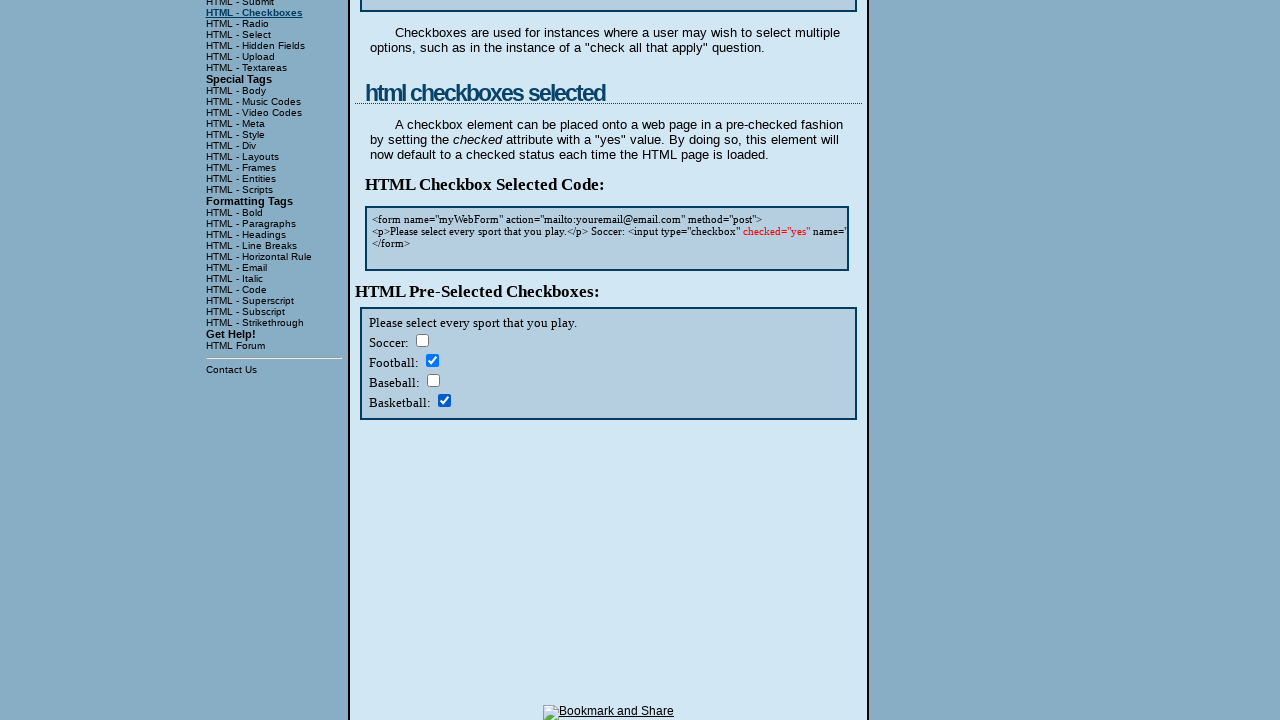

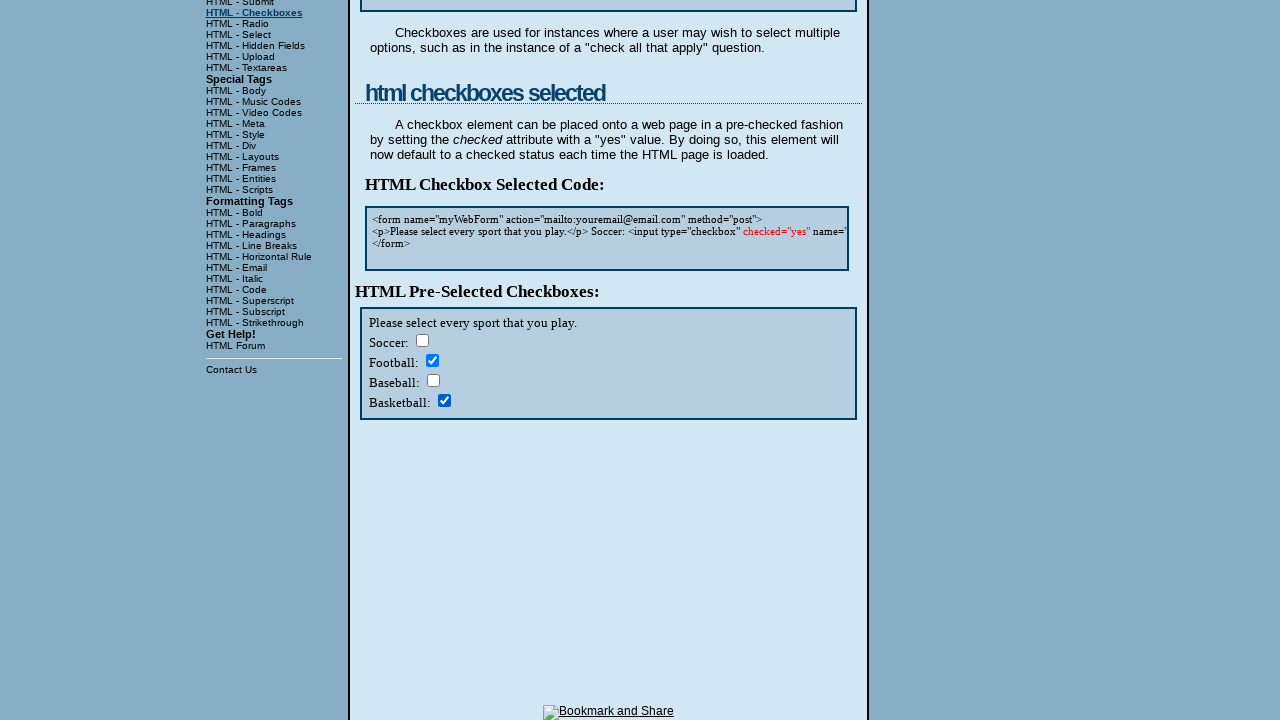